Tests clearing the complete state of all items by checking and then unchecking the toggle all checkbox

Starting URL: https://demo.playwright.dev/todomvc

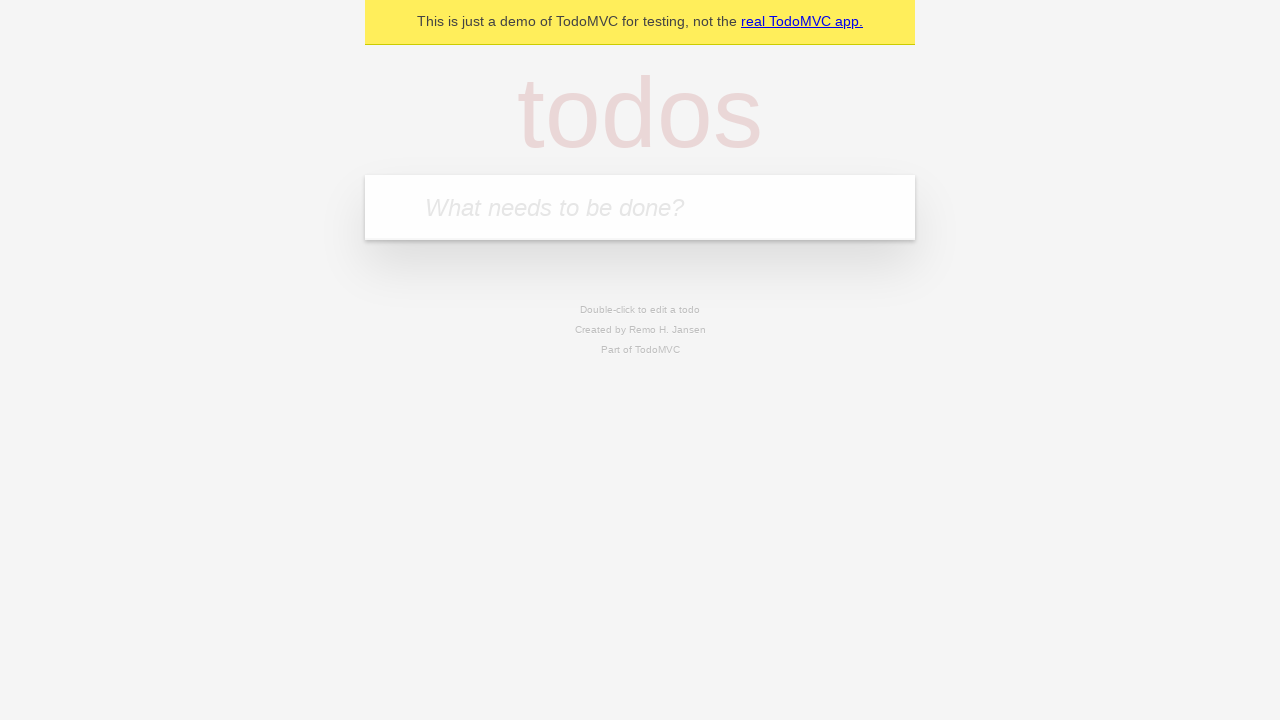

Filled todo input with 'buy some cheese' on internal:attr=[placeholder="What needs to be done?"i]
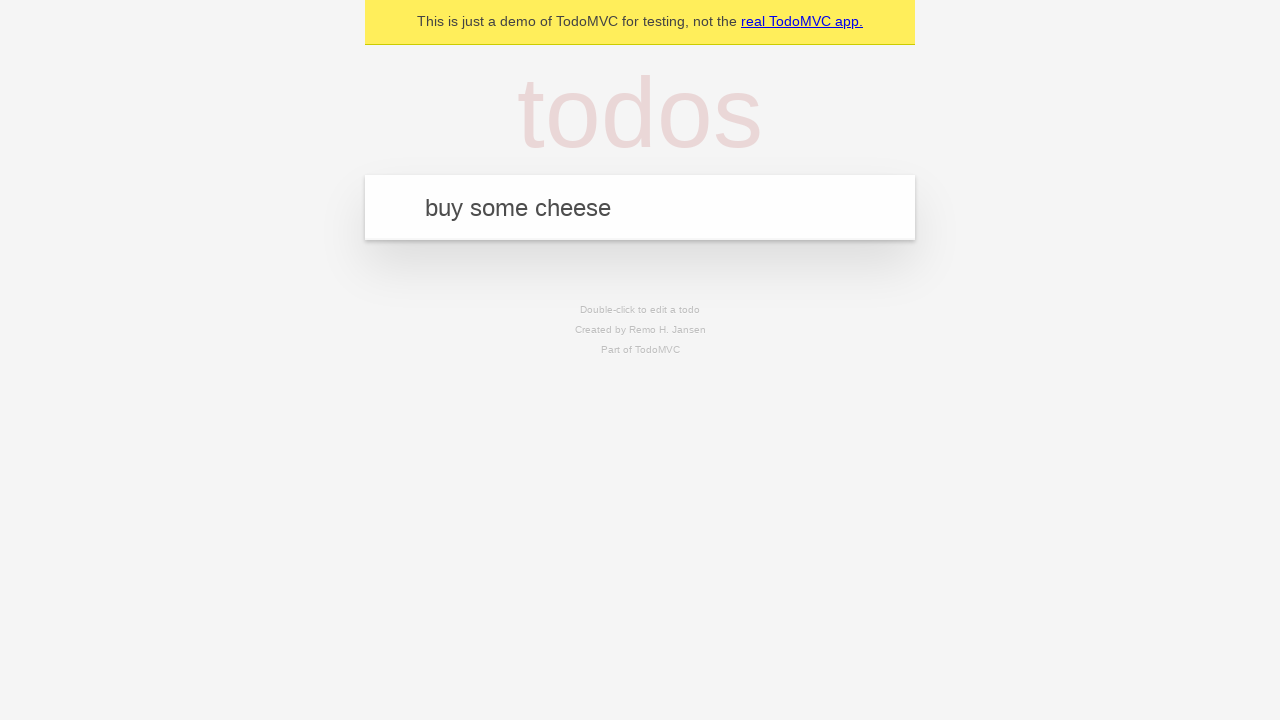

Pressed Enter to create todo 'buy some cheese' on internal:attr=[placeholder="What needs to be done?"i]
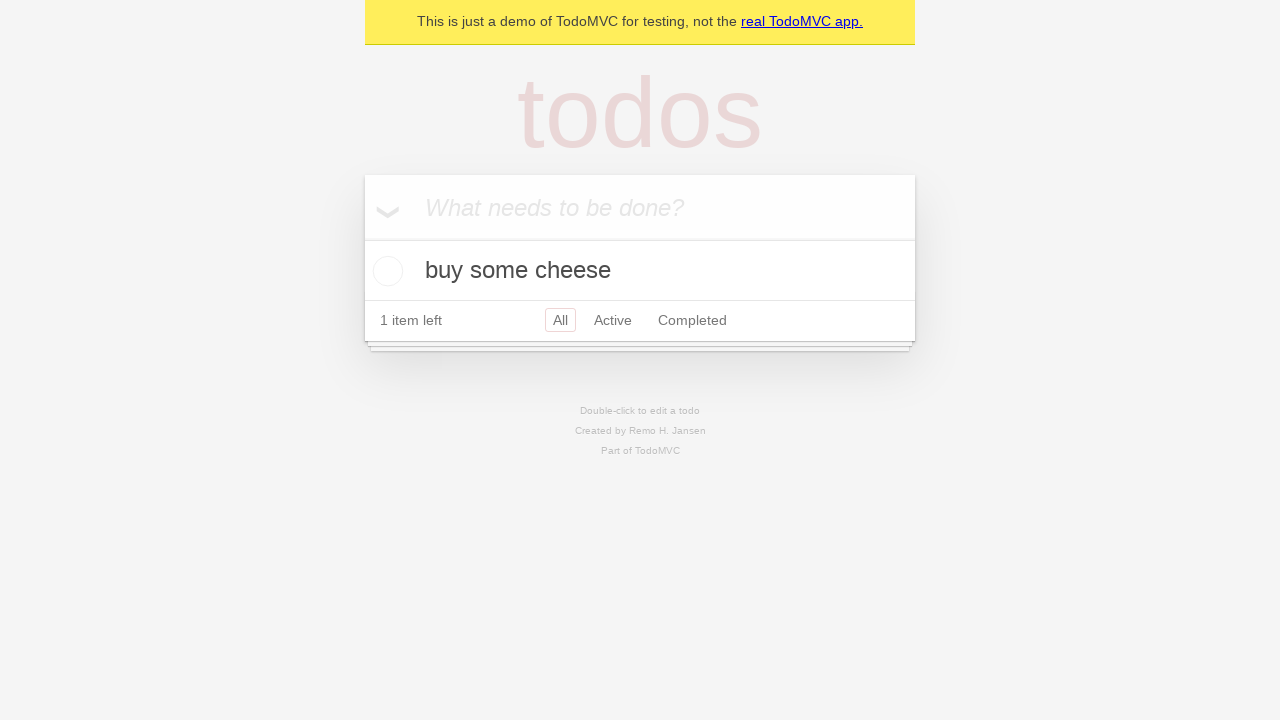

Filled todo input with 'feed the cat' on internal:attr=[placeholder="What needs to be done?"i]
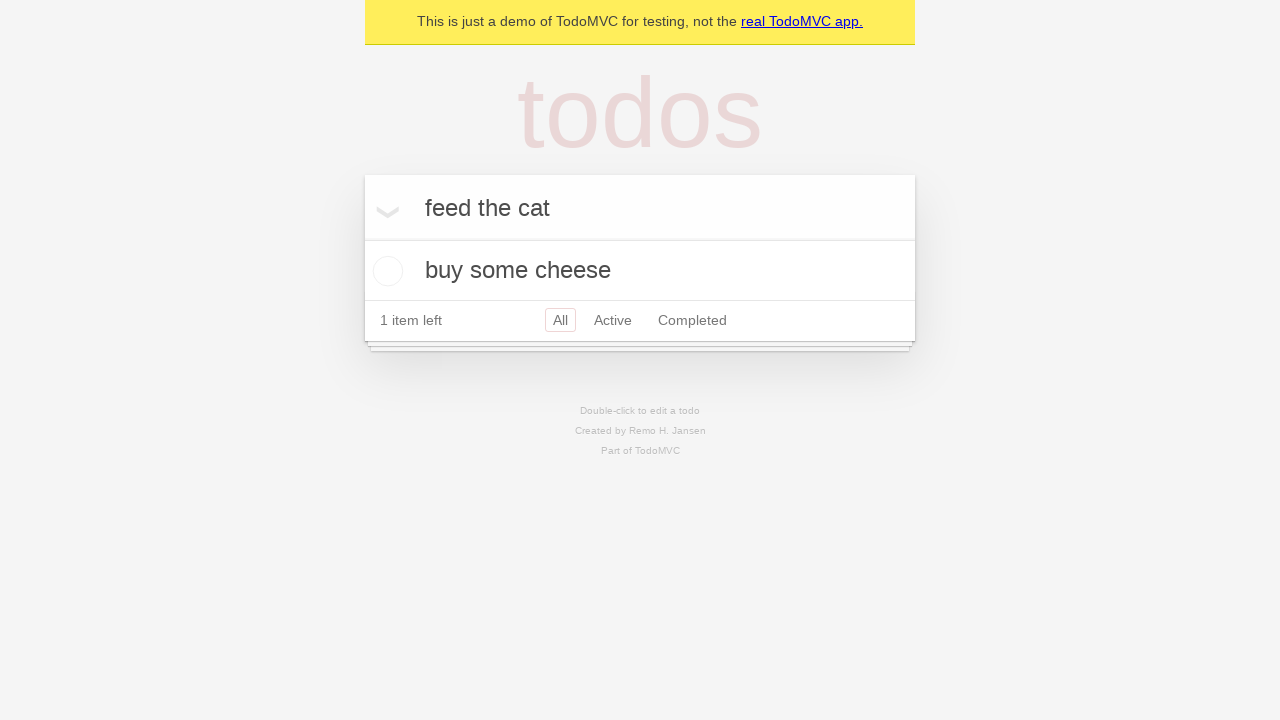

Pressed Enter to create todo 'feed the cat' on internal:attr=[placeholder="What needs to be done?"i]
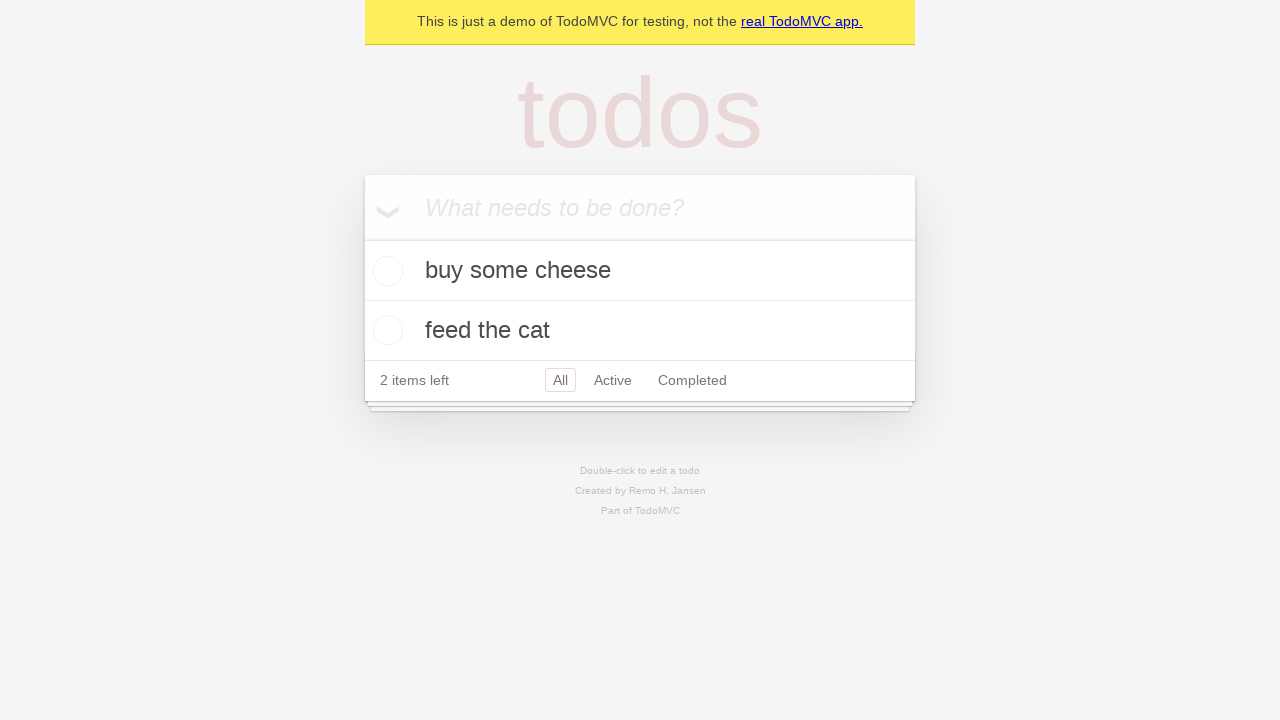

Filled todo input with 'book a doctors appointment' on internal:attr=[placeholder="What needs to be done?"i]
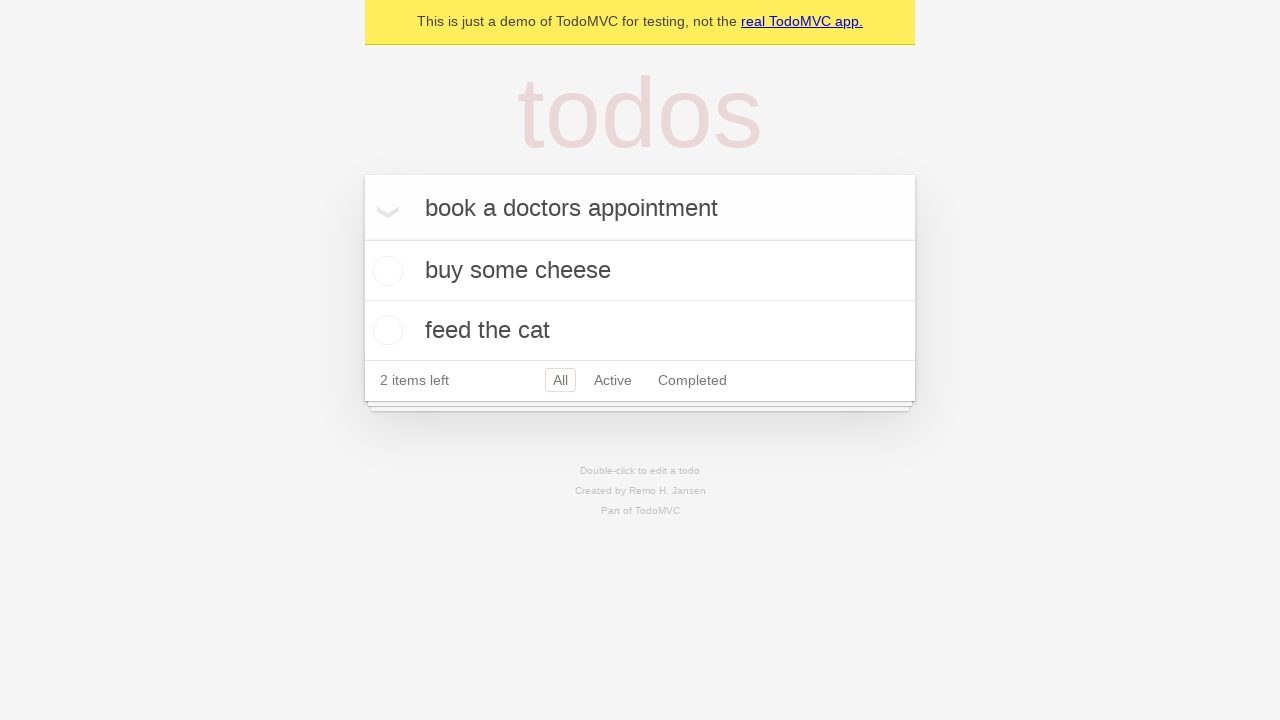

Pressed Enter to create todo 'book a doctors appointment' on internal:attr=[placeholder="What needs to be done?"i]
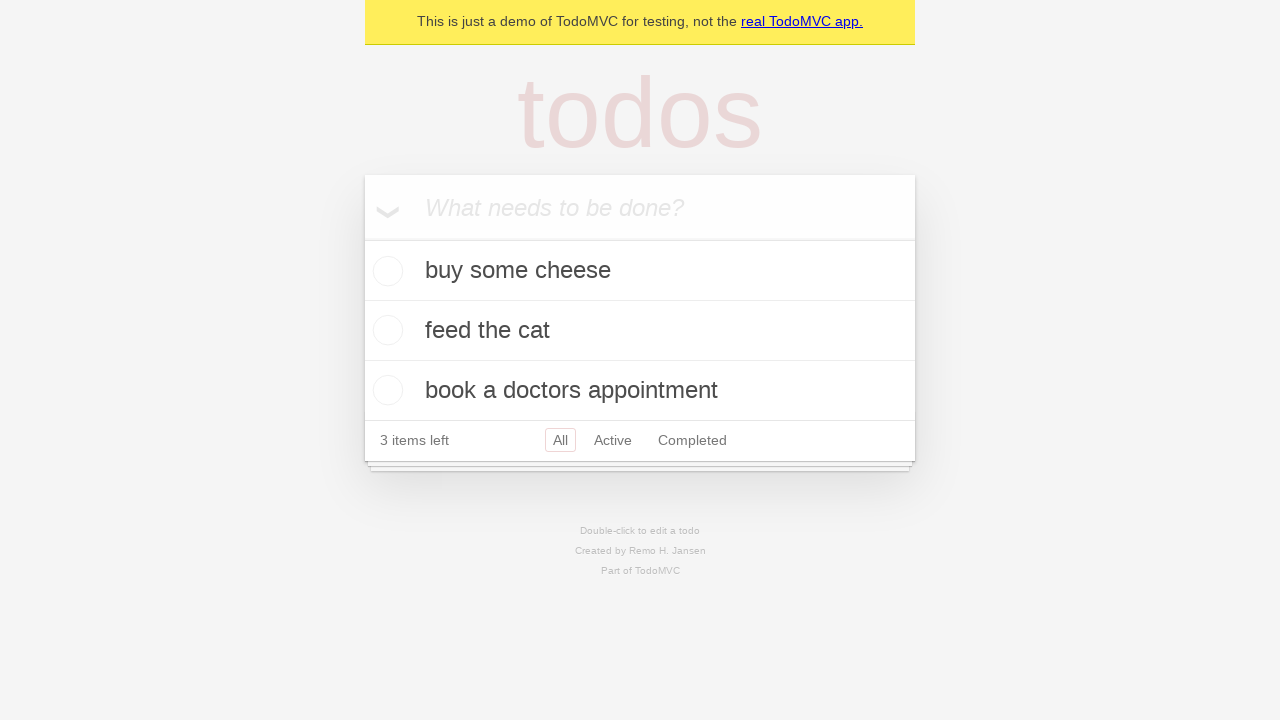

Waited for all 3 todos to be created
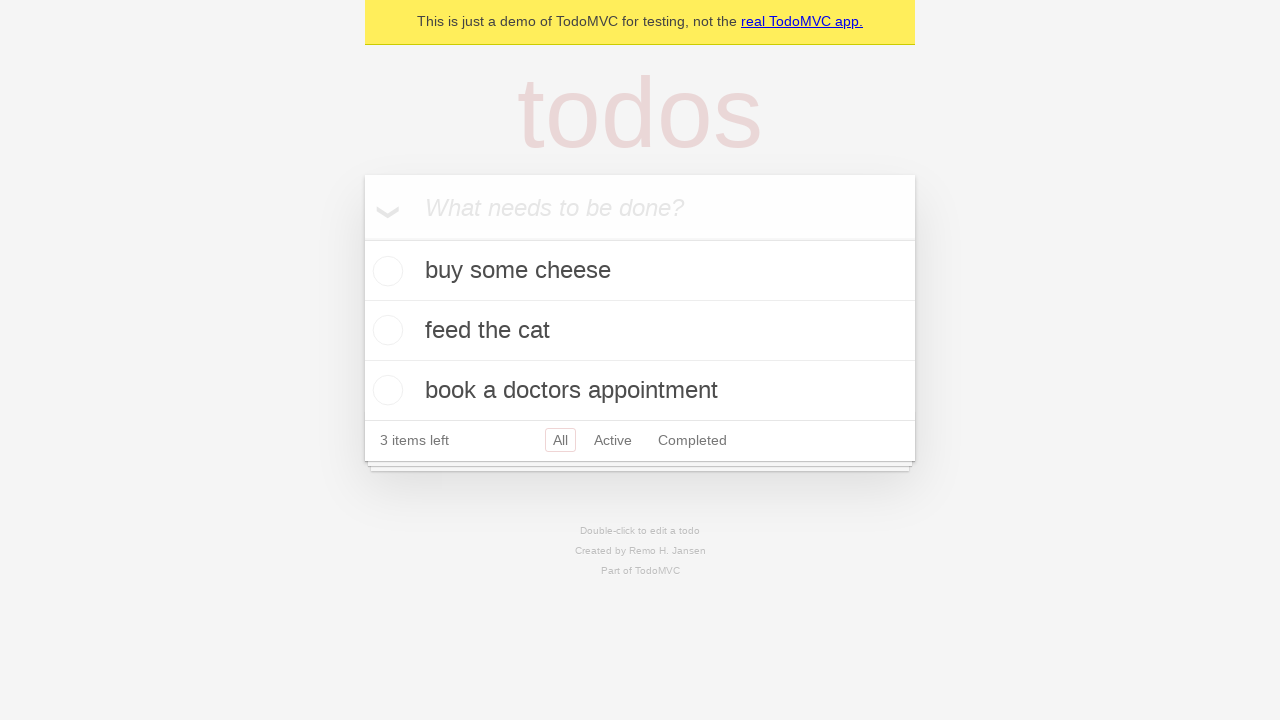

Clicked toggle all checkbox to mark all todos as complete at (362, 238) on internal:label="Mark all as complete"i
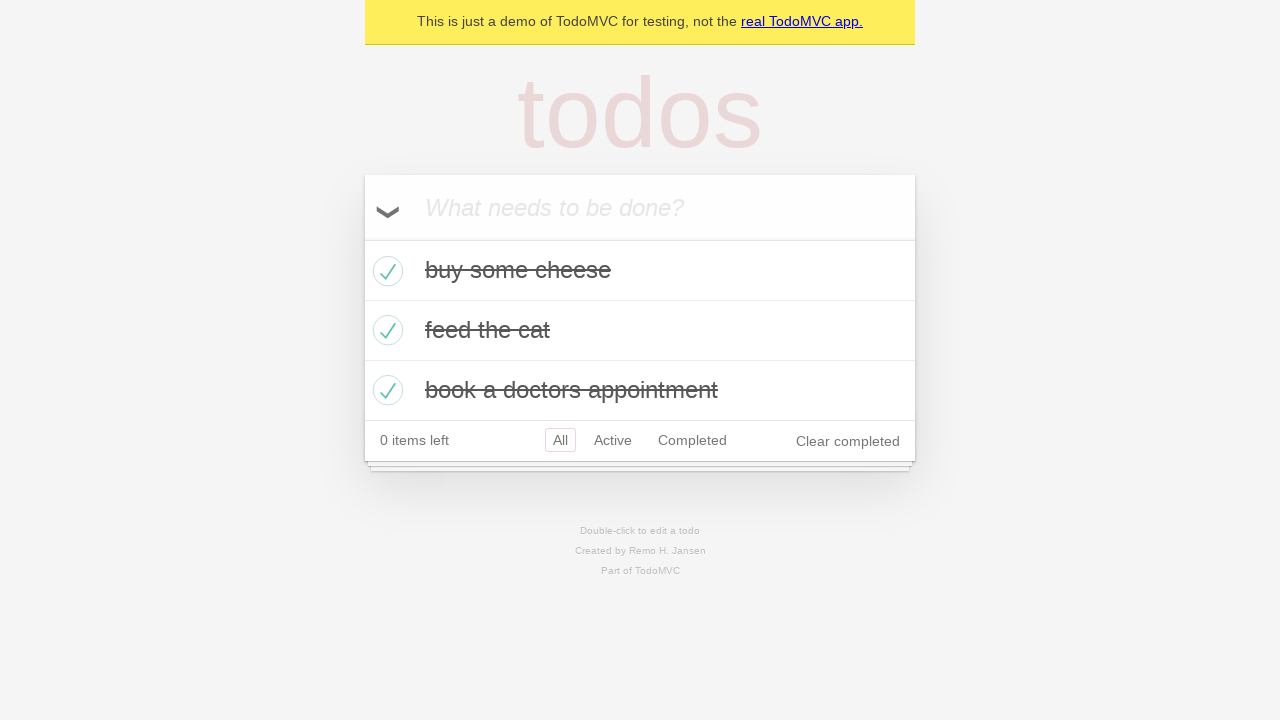

Unchecked toggle all checkbox to clear complete state of all todos at (362, 238) on internal:label="Mark all as complete"i
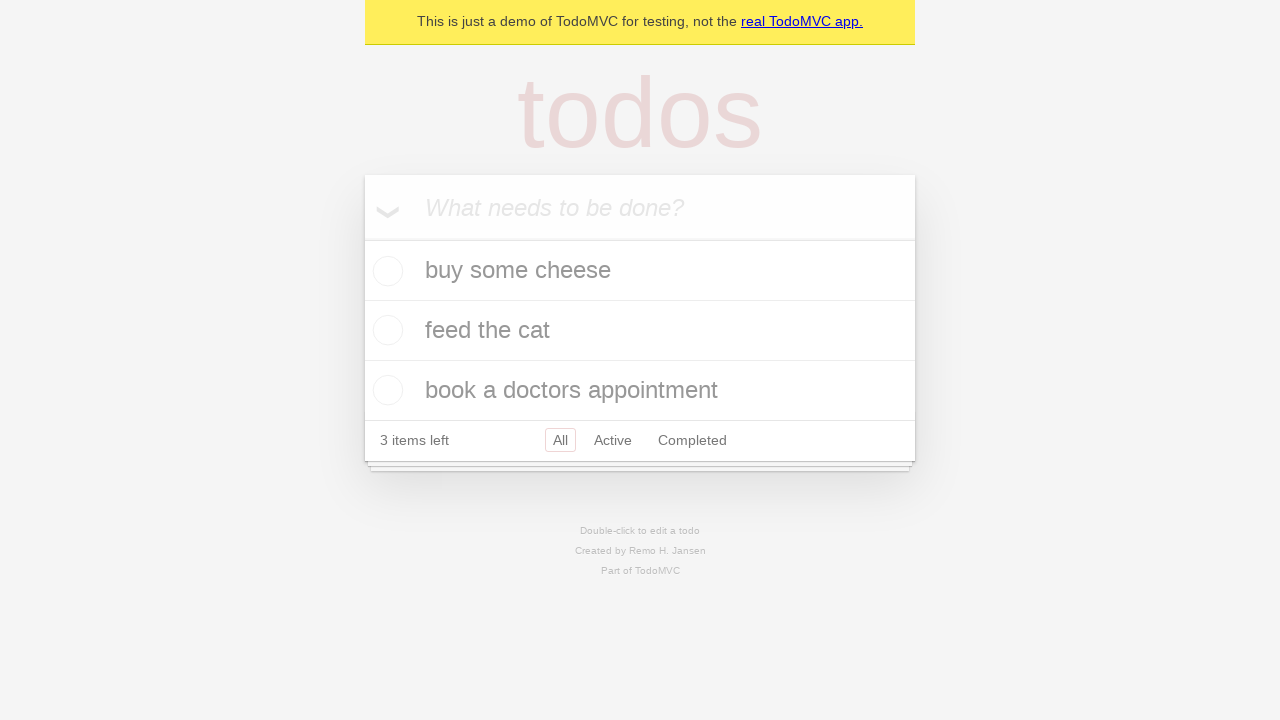

Waited 500ms for uncompleted state to be applied
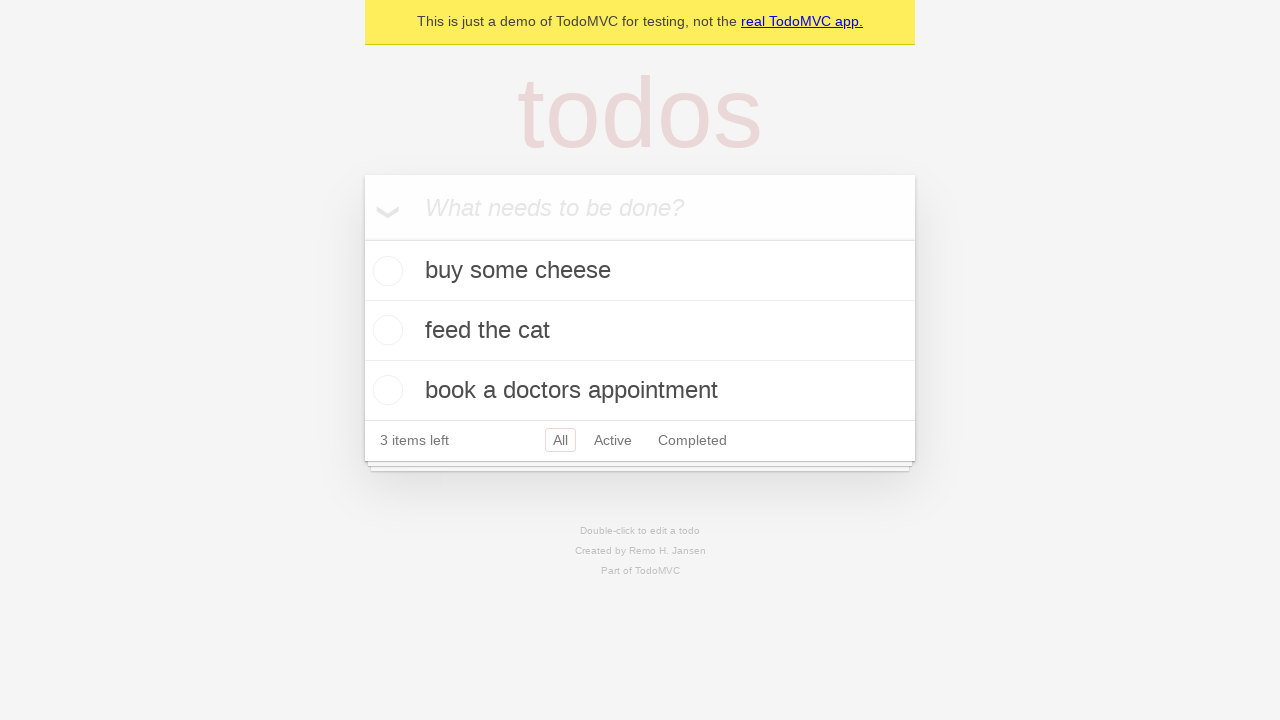

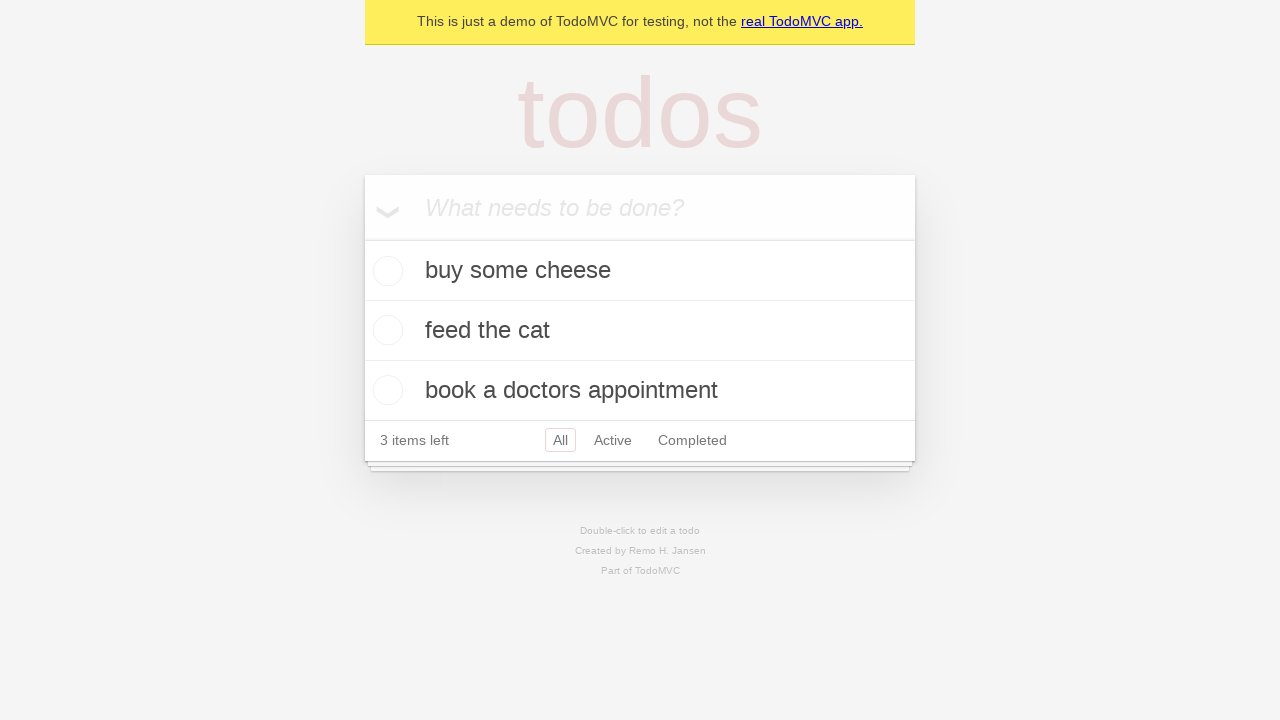